Tests that a todo item is removed when edited to an empty string

Starting URL: https://demo.playwright.dev/todomvc

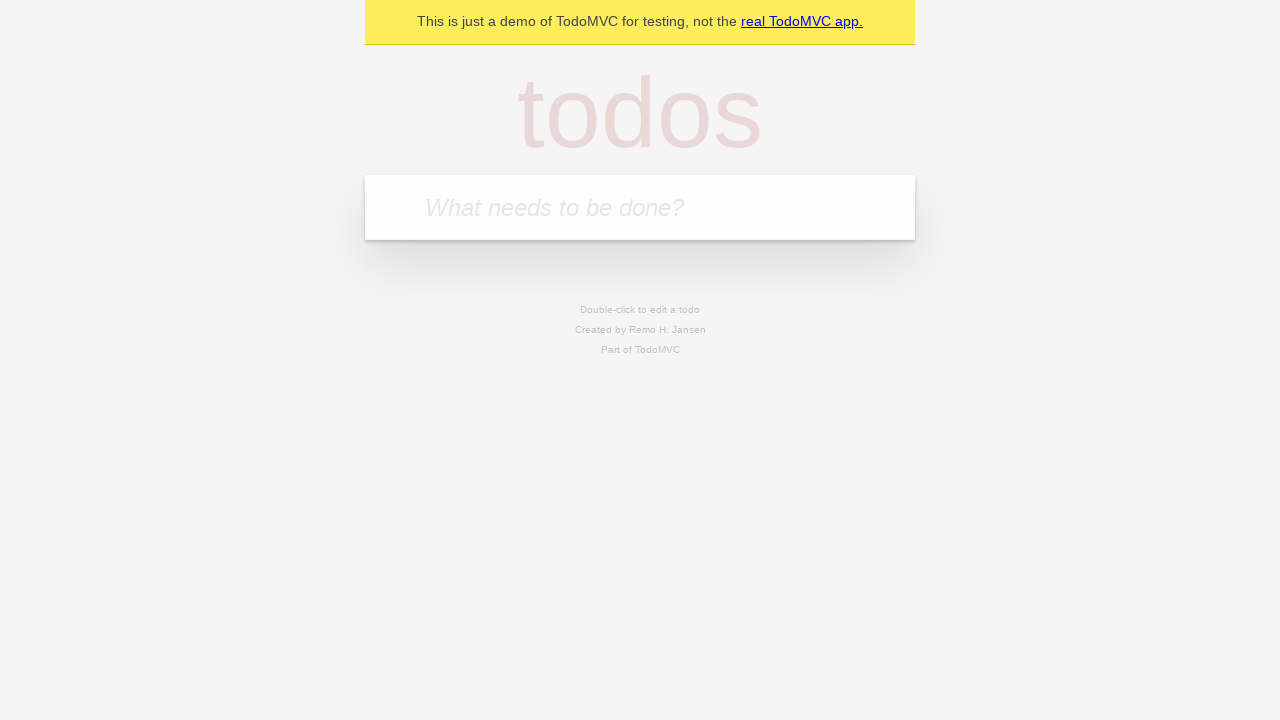

Filled first todo input with 'buy some cheese' on internal:attr=[placeholder="What needs to be done?"i]
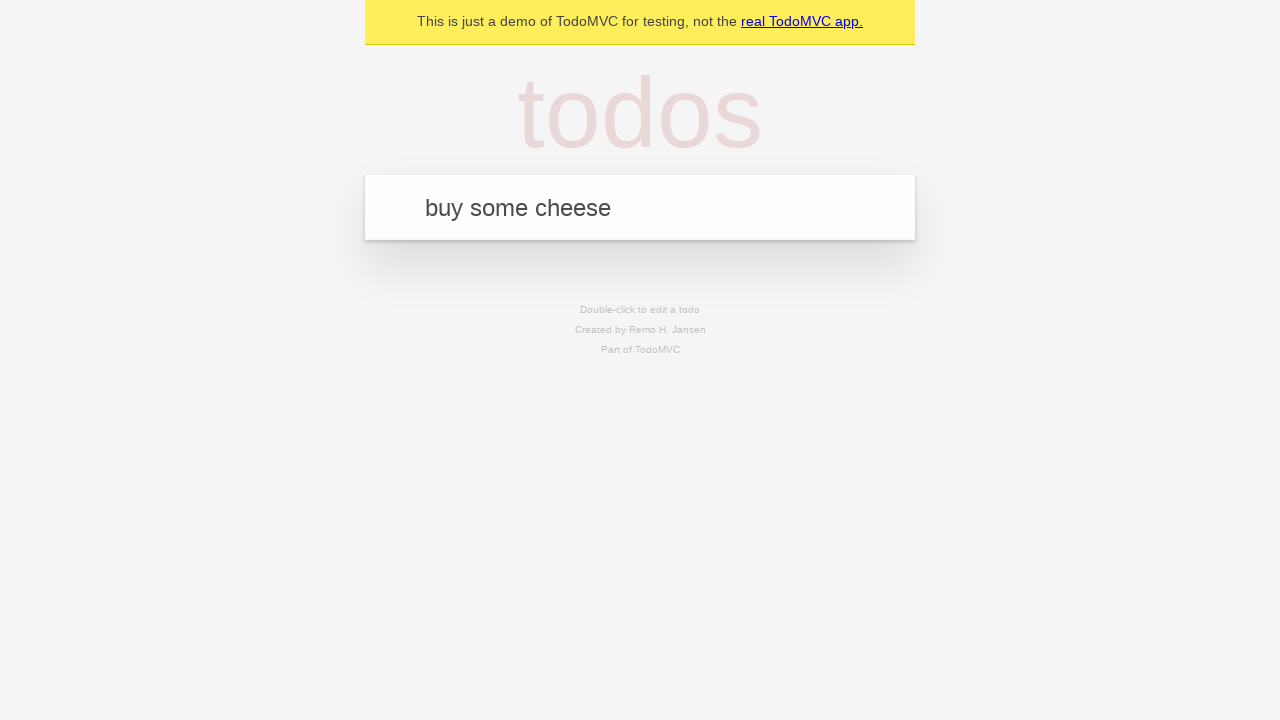

Pressed Enter to create first todo item on internal:attr=[placeholder="What needs to be done?"i]
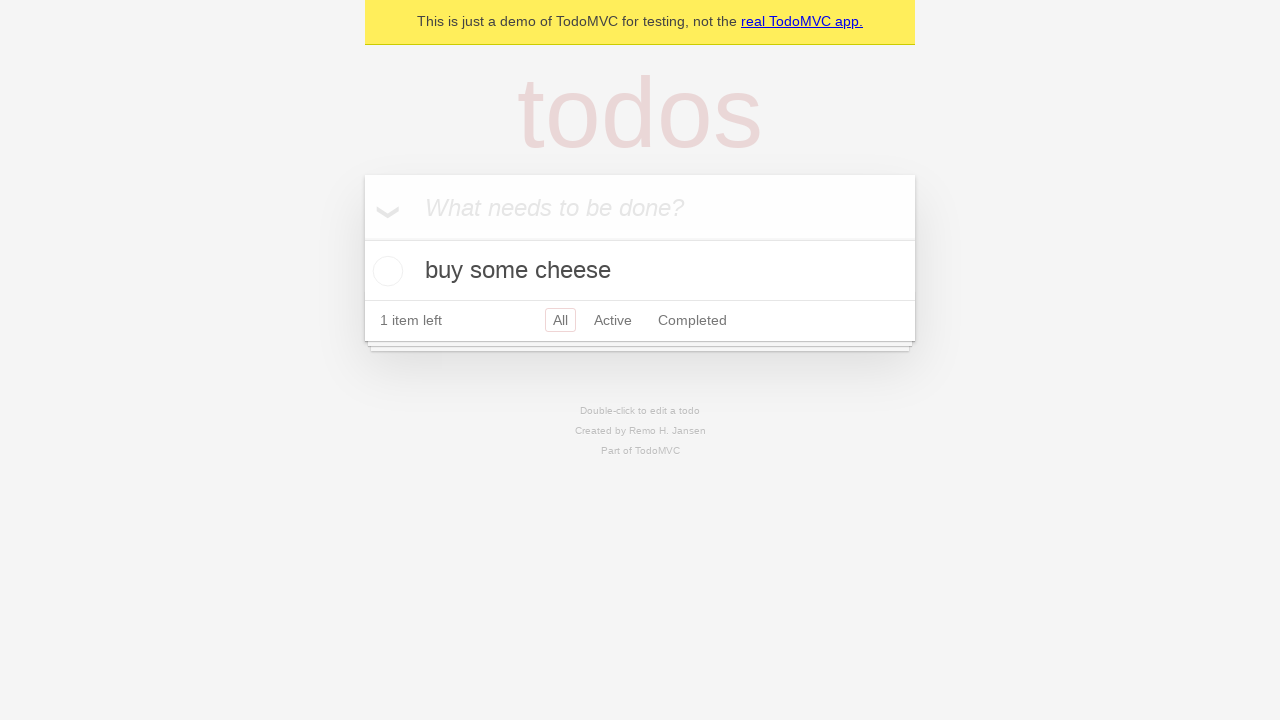

Filled second todo input with 'feed the cat' on internal:attr=[placeholder="What needs to be done?"i]
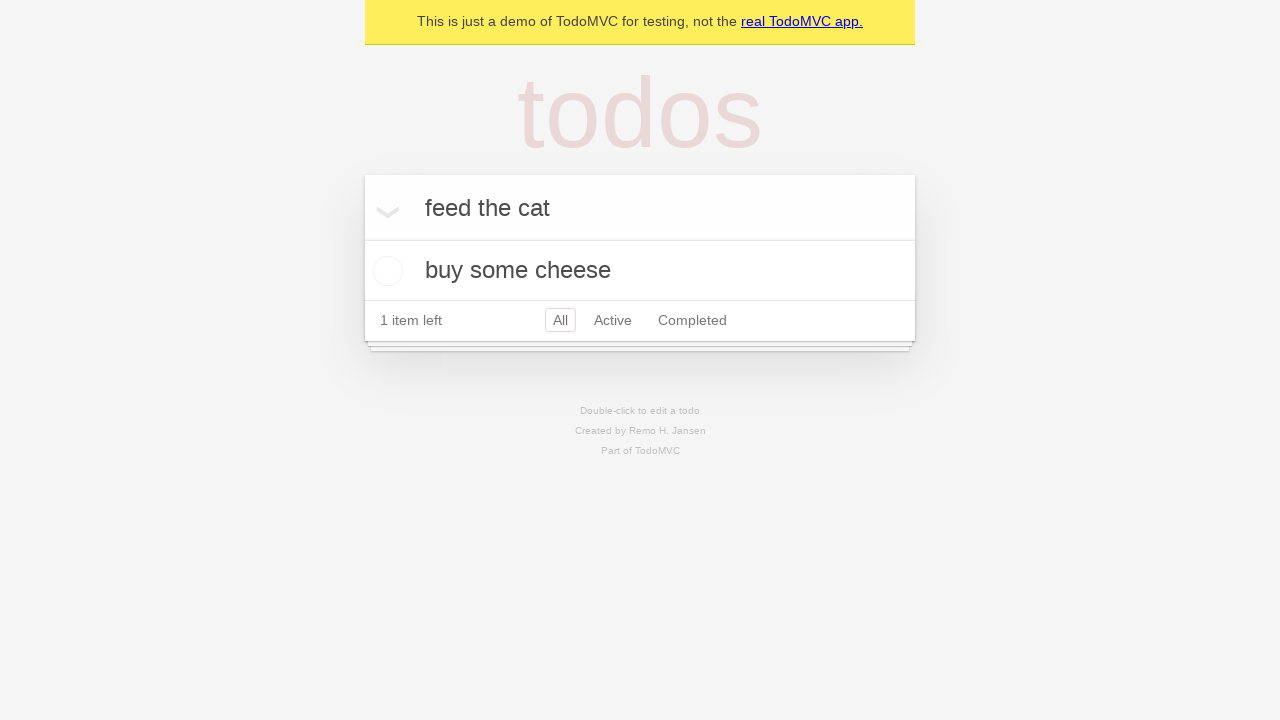

Pressed Enter to create second todo item on internal:attr=[placeholder="What needs to be done?"i]
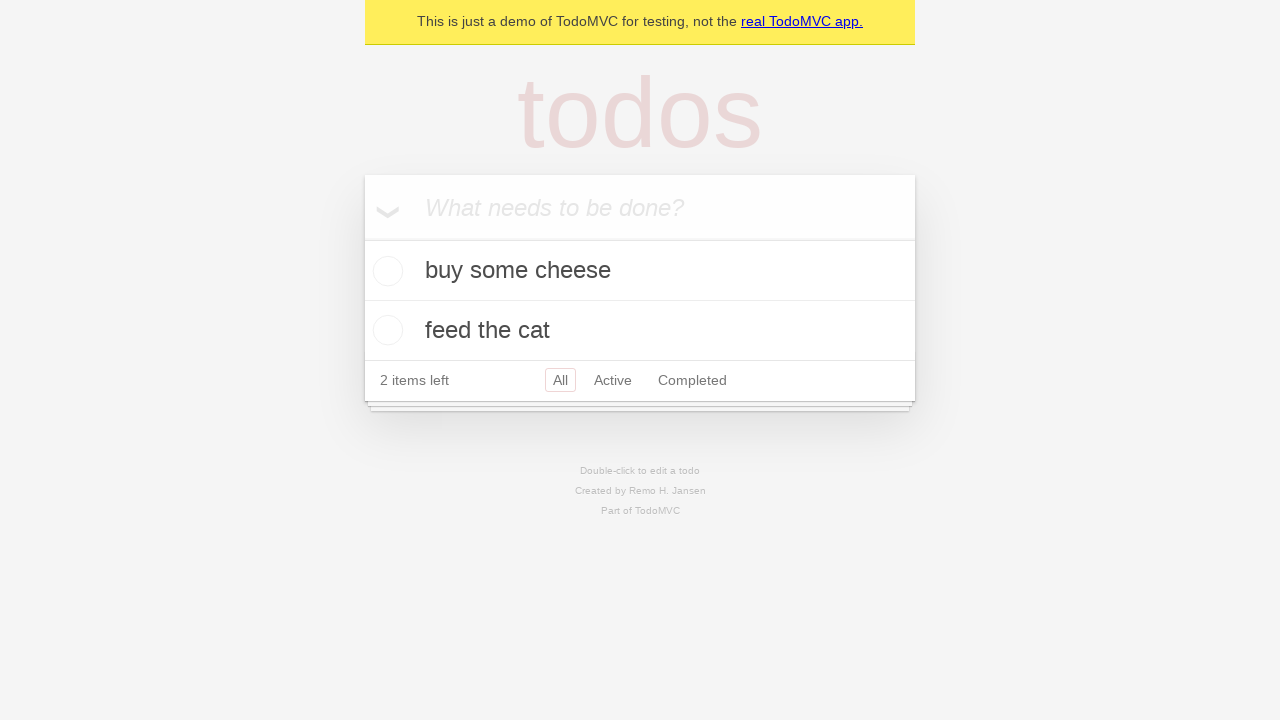

Filled third todo input with 'book a doctors appointment' on internal:attr=[placeholder="What needs to be done?"i]
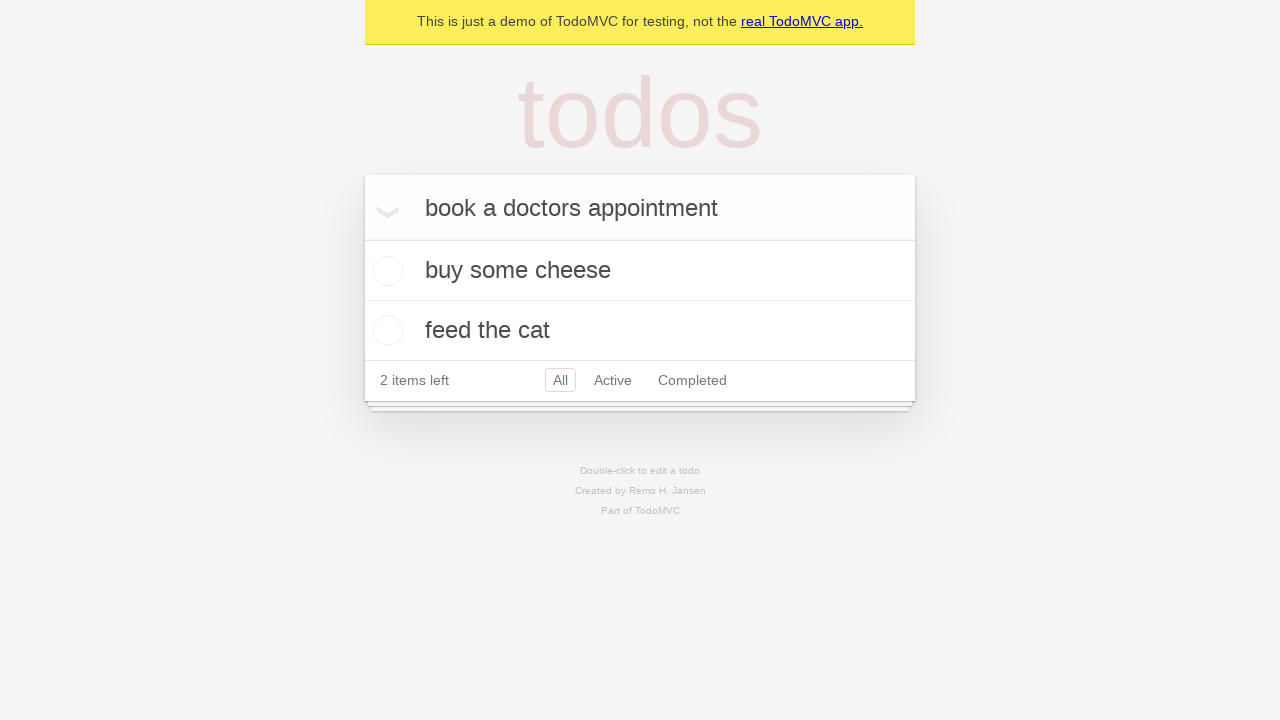

Pressed Enter to create third todo item on internal:attr=[placeholder="What needs to be done?"i]
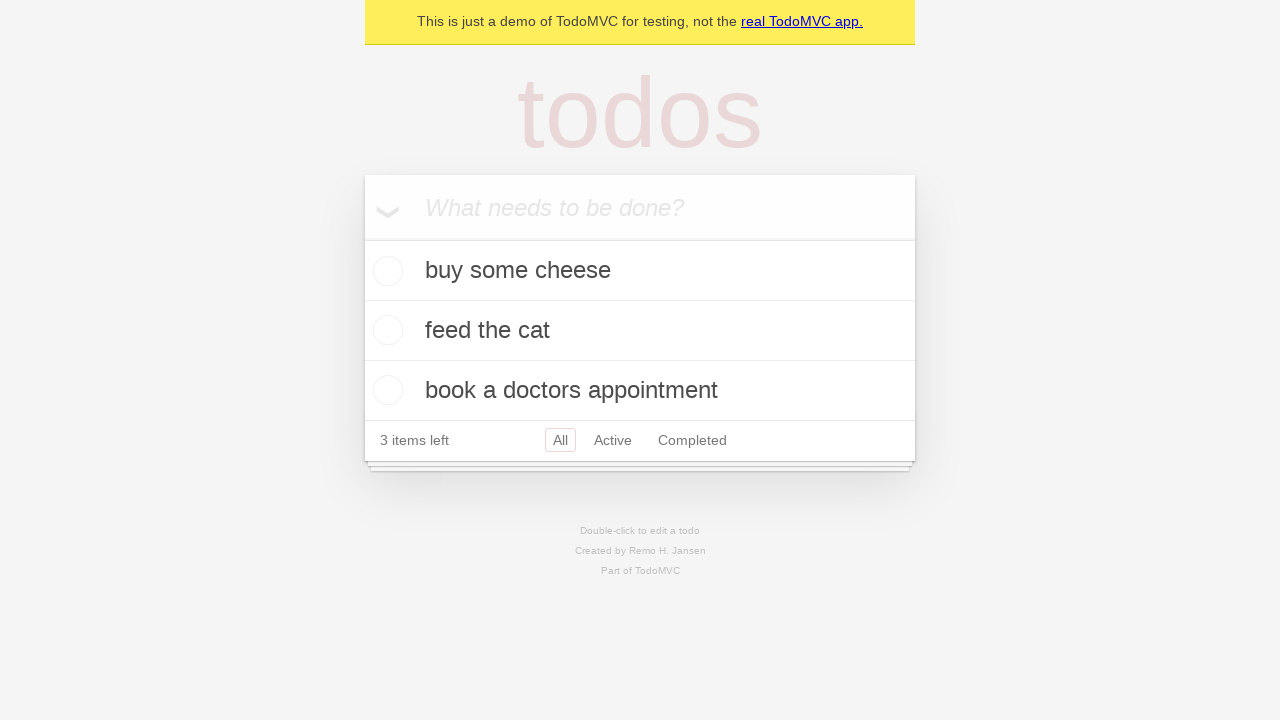

Waited for all three todo items to be created
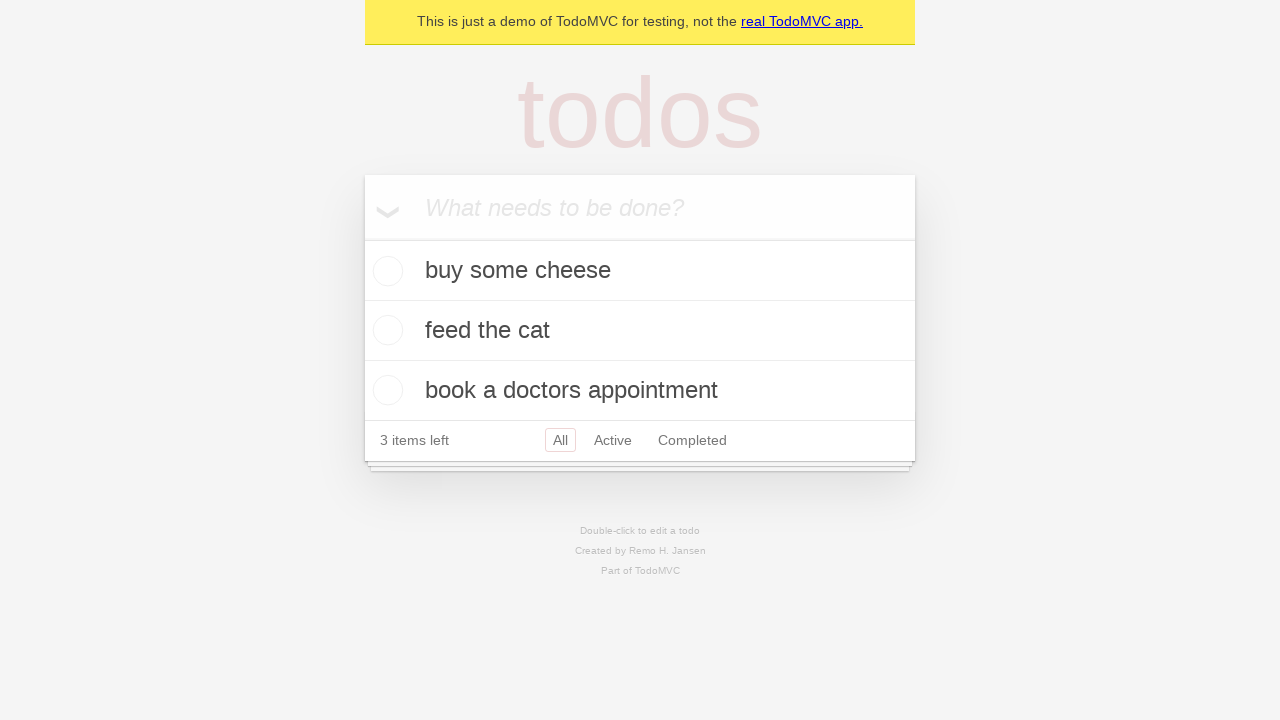

Double-clicked second todo item to enter edit mode at (640, 331) on internal:testid=[data-testid="todo-item"s] >> nth=1
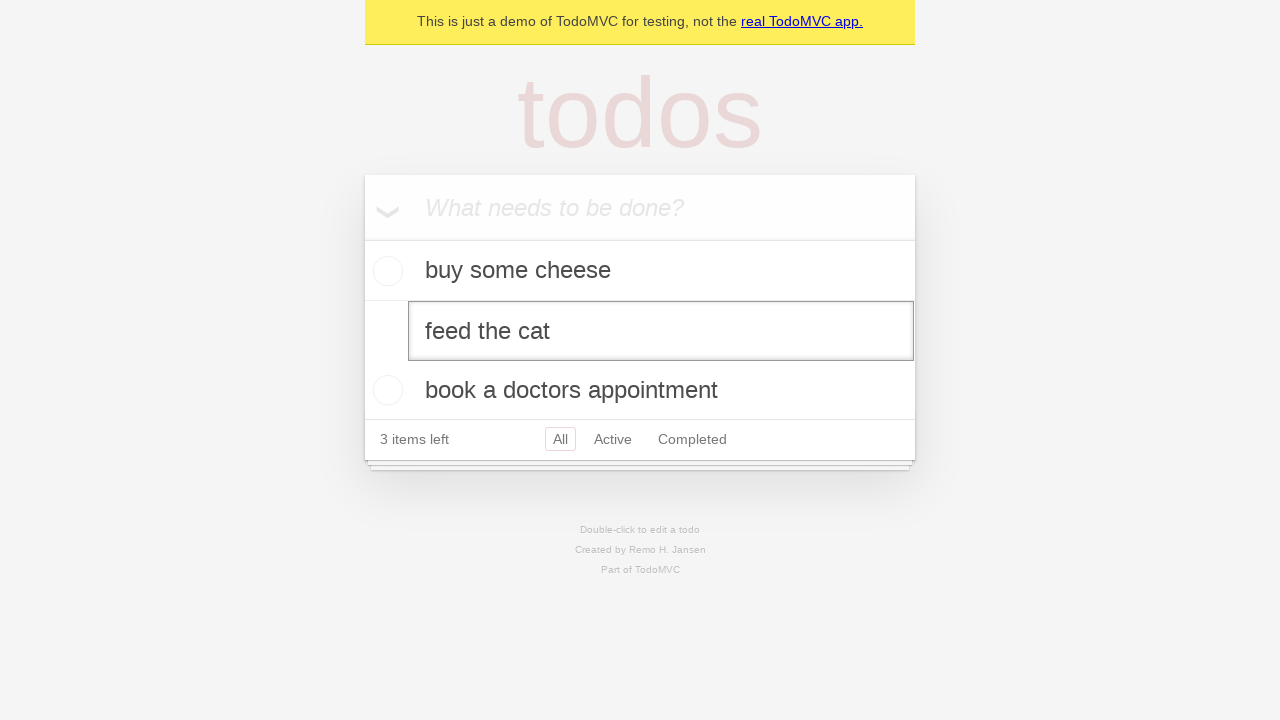

Cleared the edit field by filling with empty string on internal:testid=[data-testid="todo-item"s] >> nth=1 >> internal:role=textbox[nam
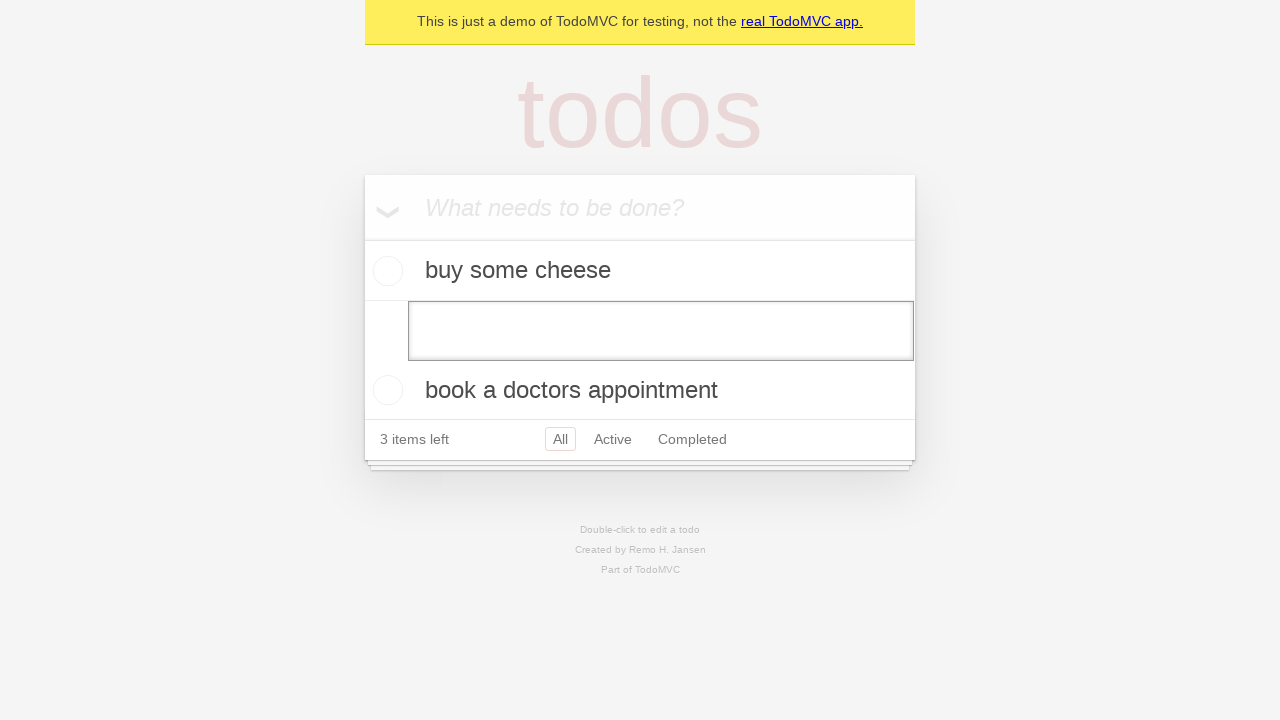

Pressed Enter to confirm empty edit, removing the todo item on internal:testid=[data-testid="todo-item"s] >> nth=1 >> internal:role=textbox[nam
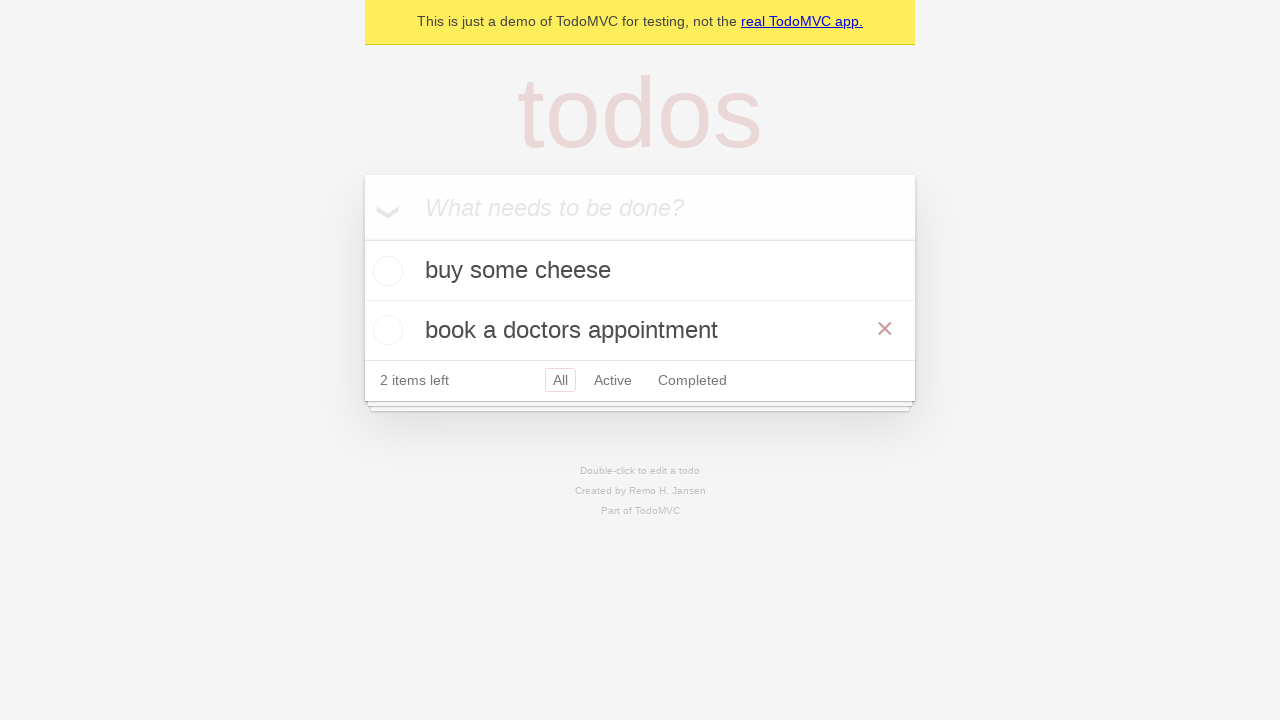

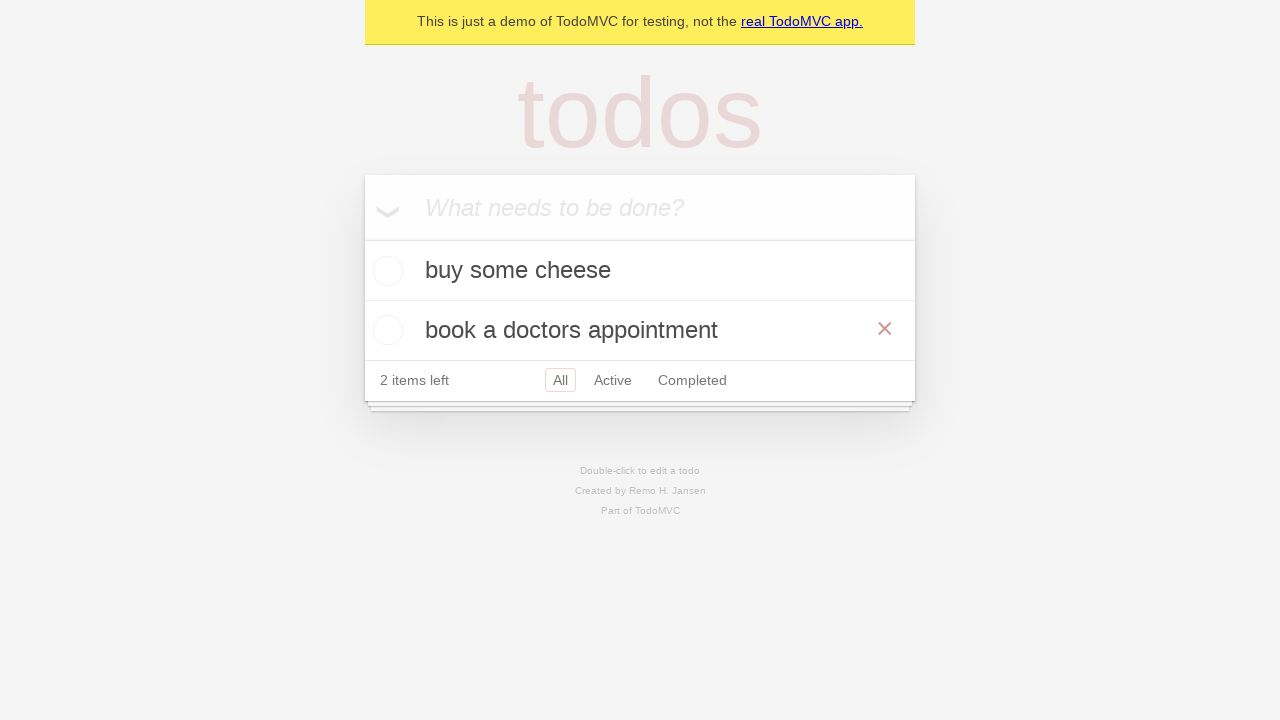